Tests checkbox functionality within an iframe by switching to the iframe, clicking a checkbox, and verifying its state

Starting URL: https://seleniumbase.io/demo_page

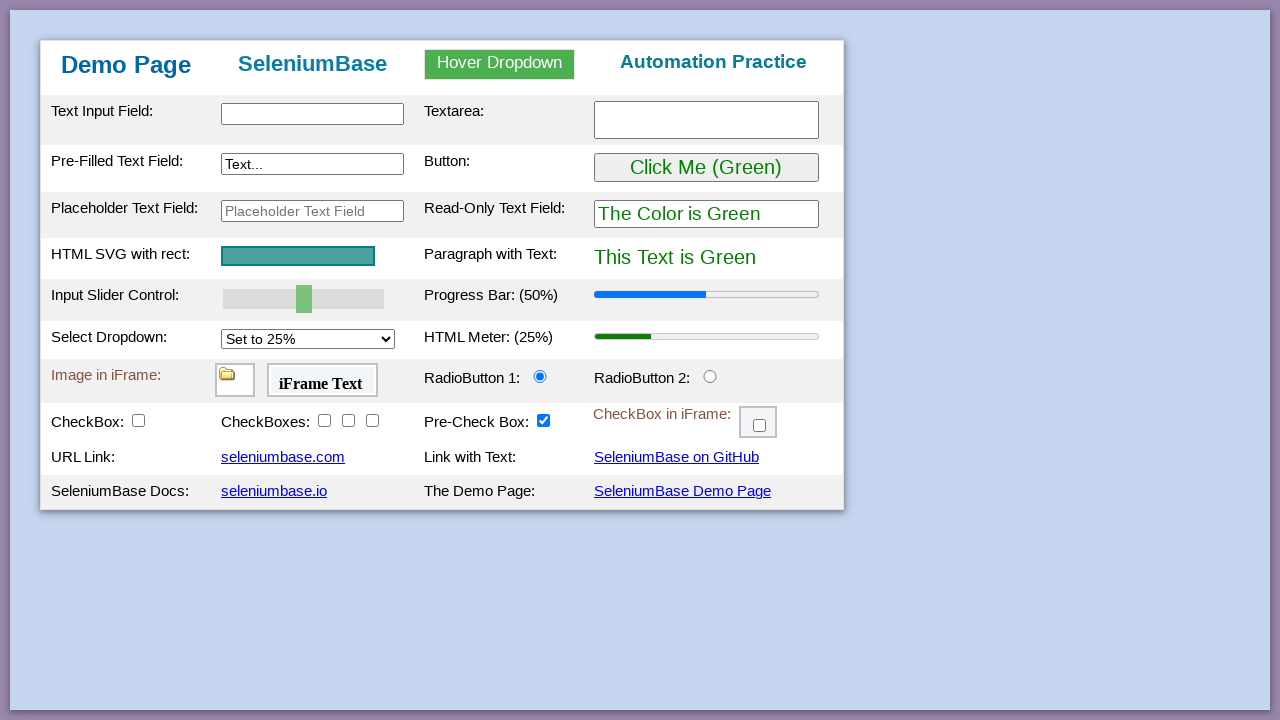

Verified checkbox #checkBox6 is not visible in root DOM
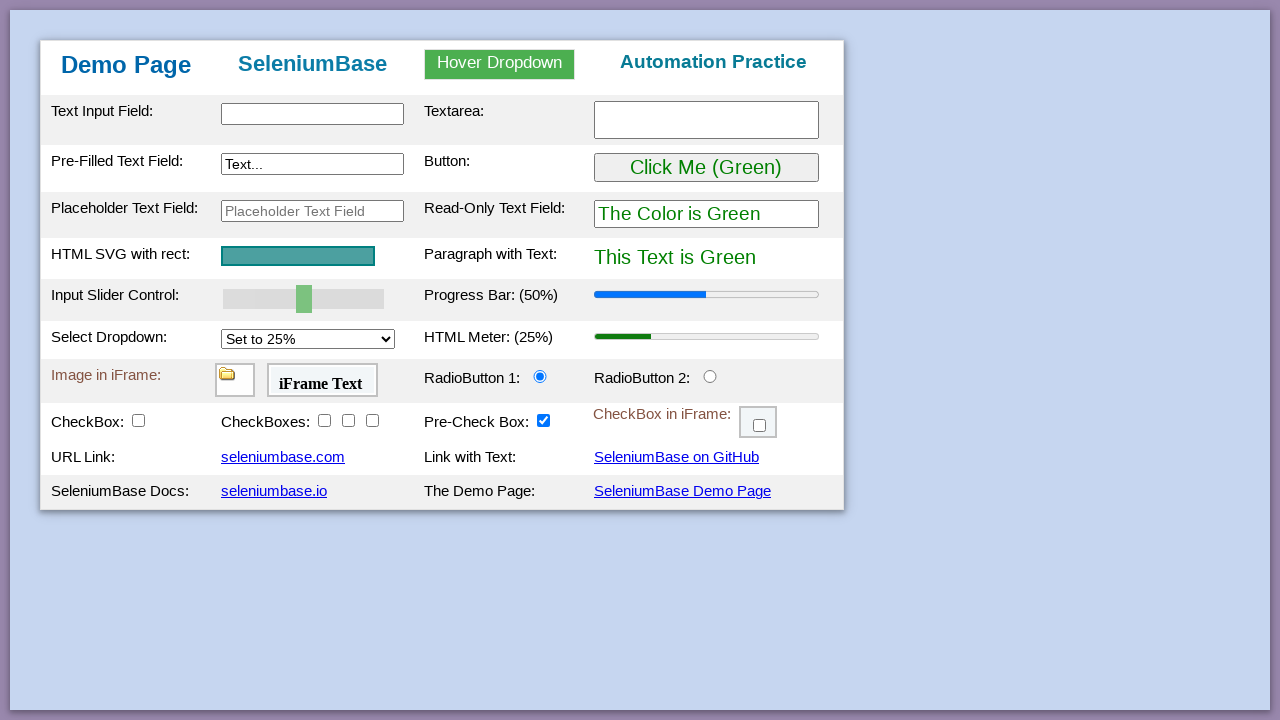

Located iframe #myFrame3
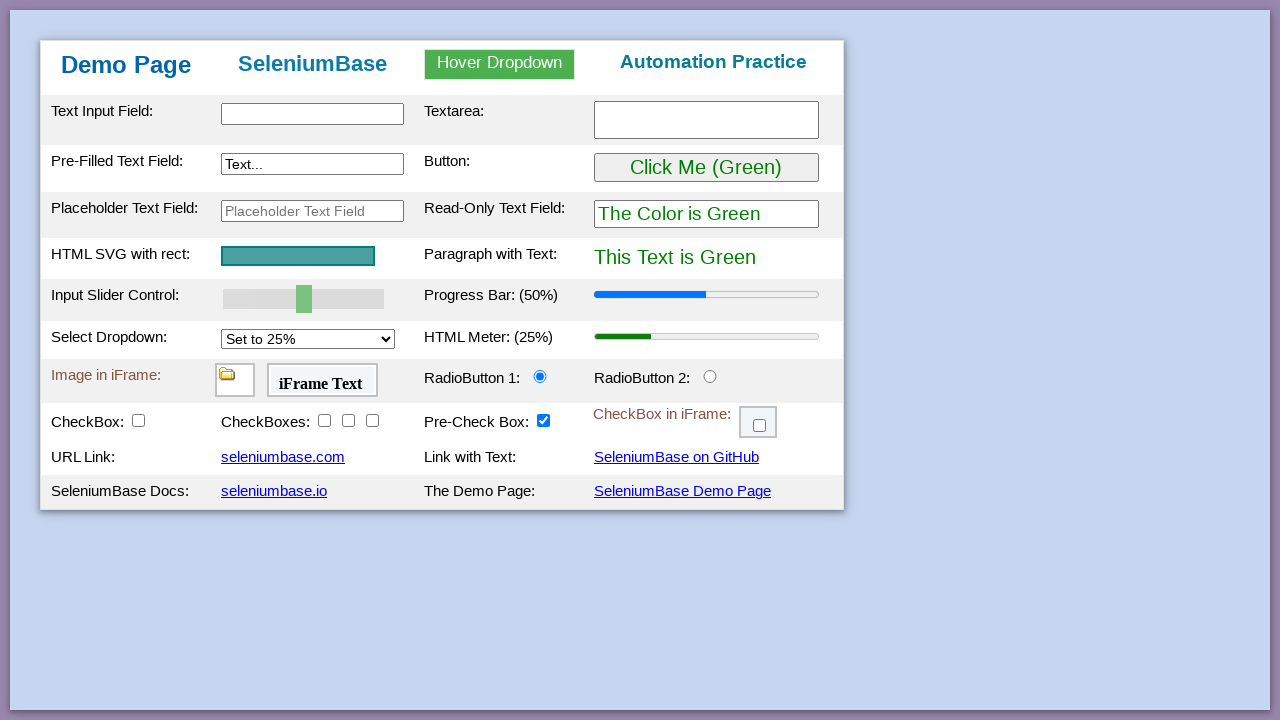

Verified checkbox #checkBox6 is visible in iframe
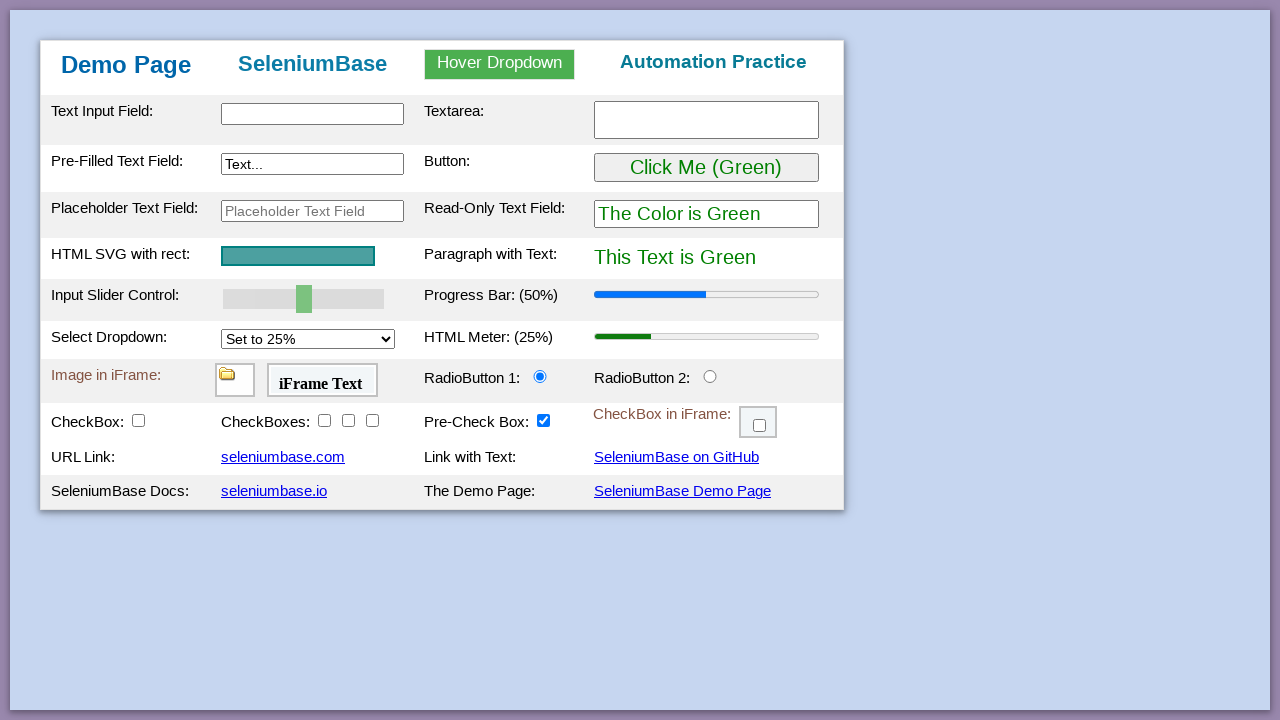

Verified checkbox #checkBox6 is not checked in iframe
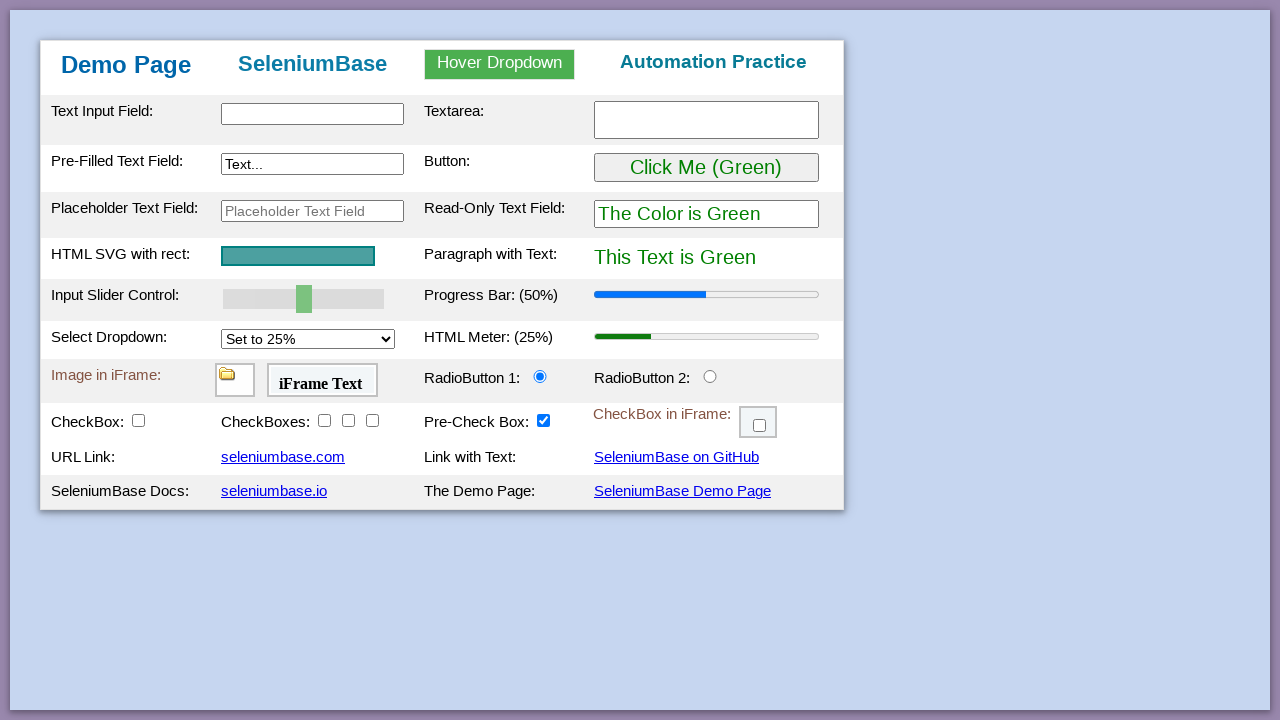

Clicked checkbox #checkBox6 in iframe at (760, 426) on #myFrame3 >> internal:control=enter-frame >> #checkBox6
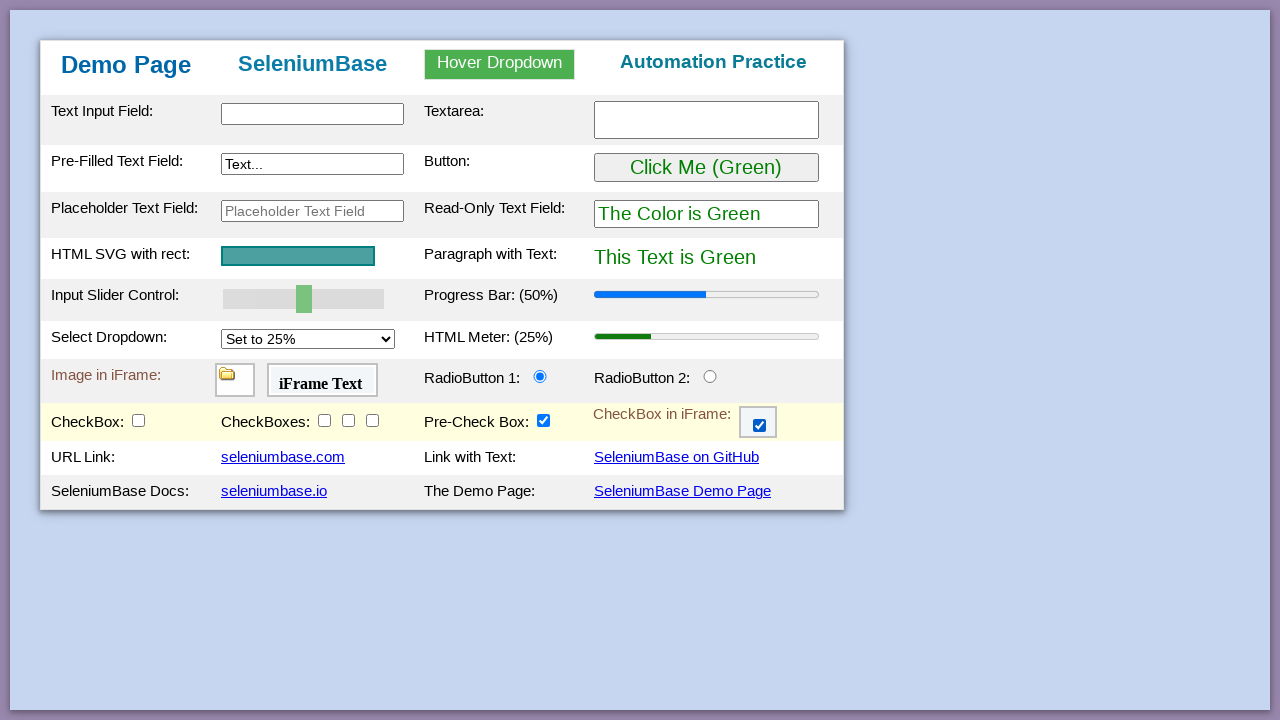

Verified checkbox #checkBox6 is now checked in iframe
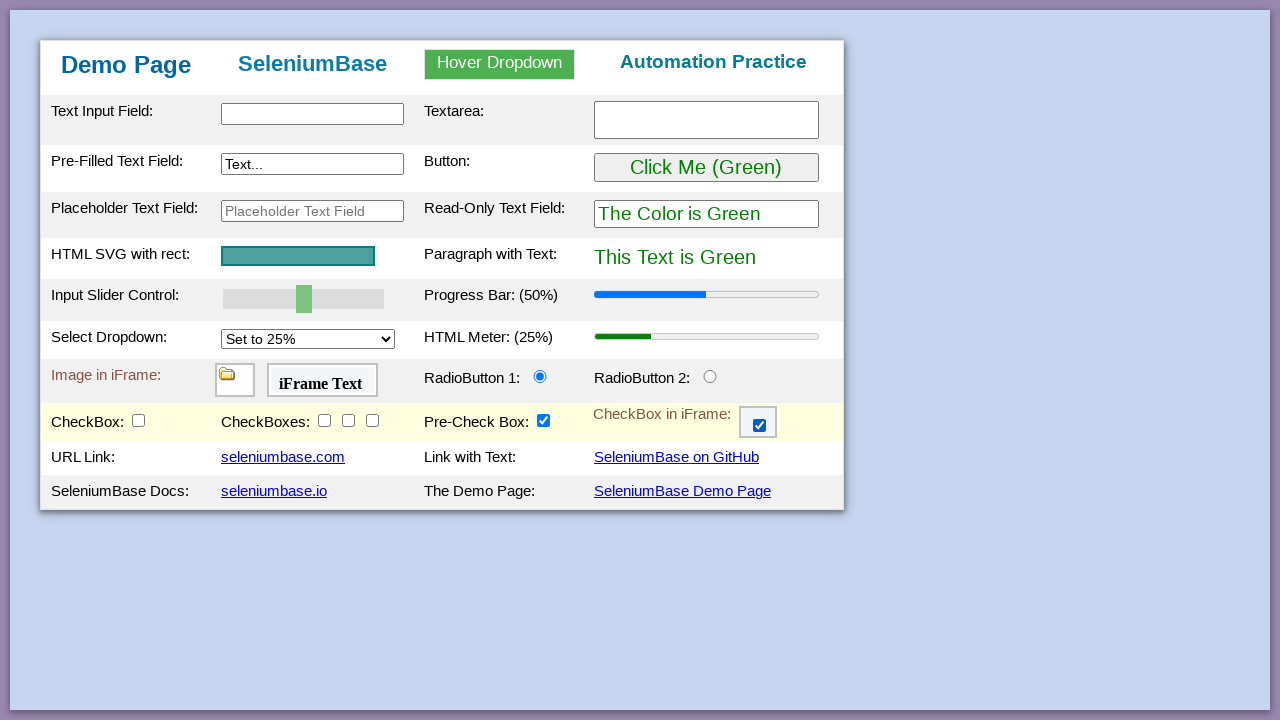

Verified #progressBar element is accessible in root DOM
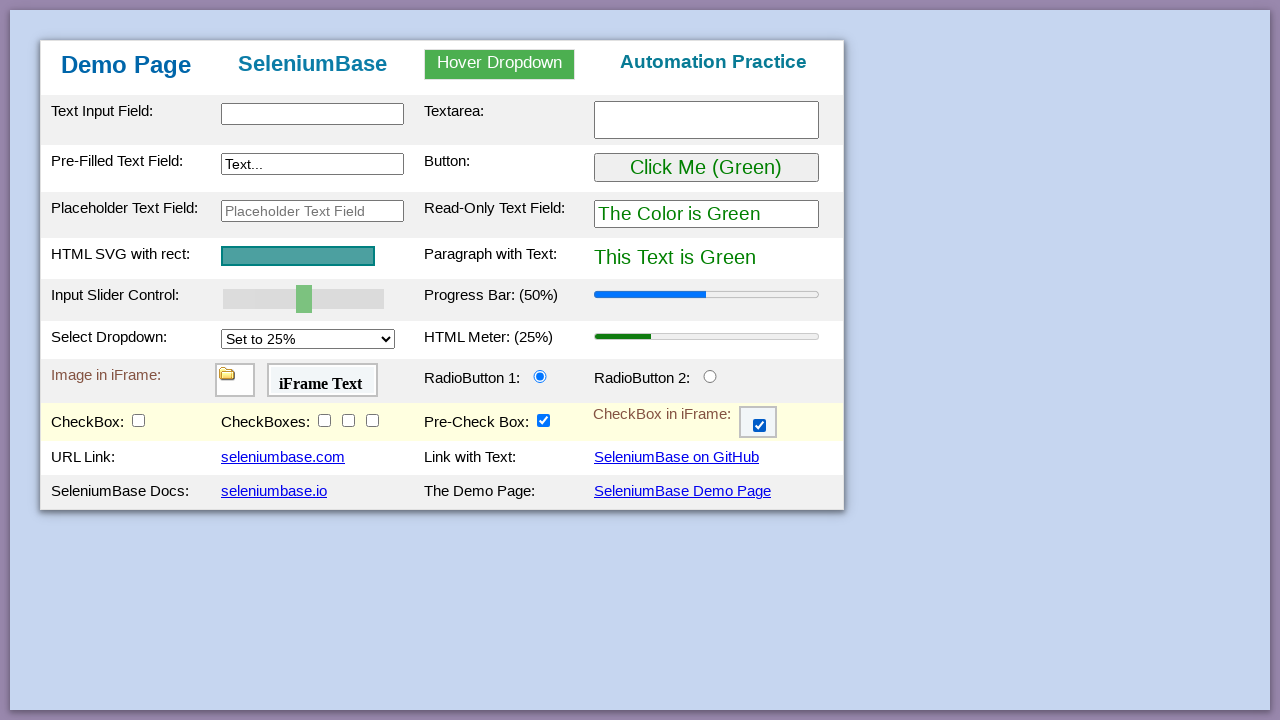

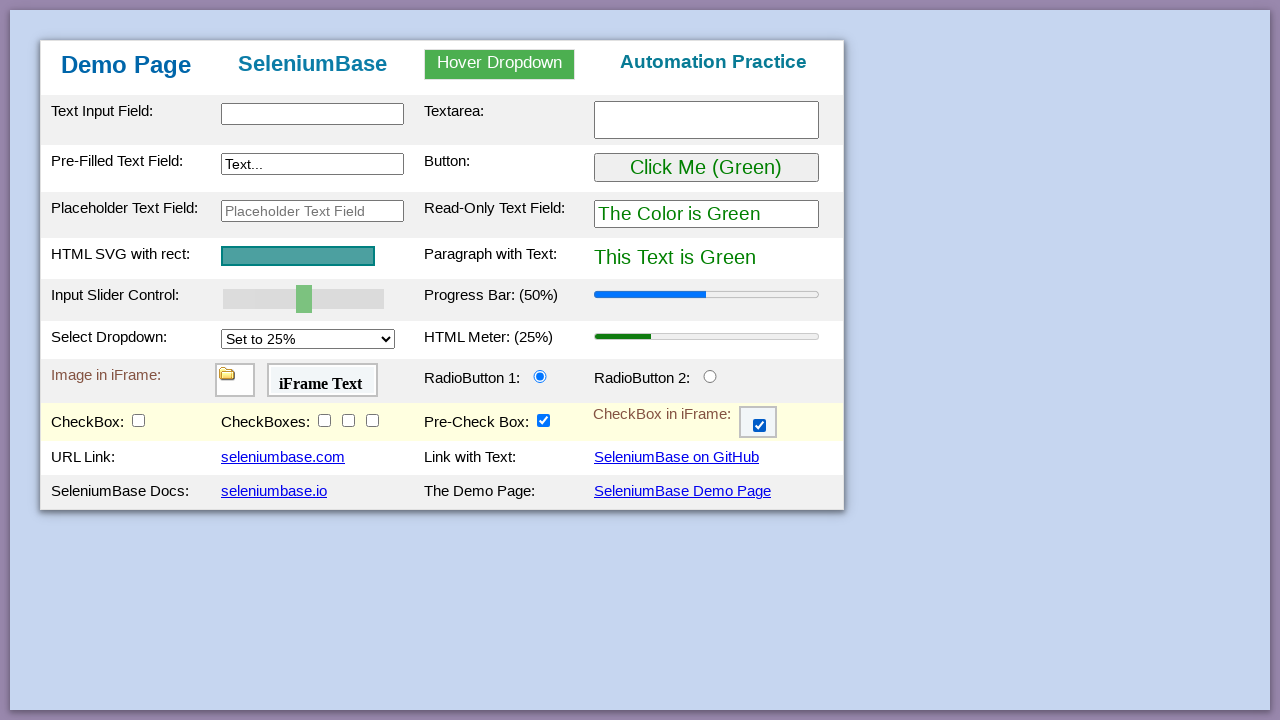